Tests dynamic element visibility by clicking a reveal button, waiting for an element to become visible, then entering text into it

Starting URL: https://www.selenium.dev/selenium/web/dynamic.html

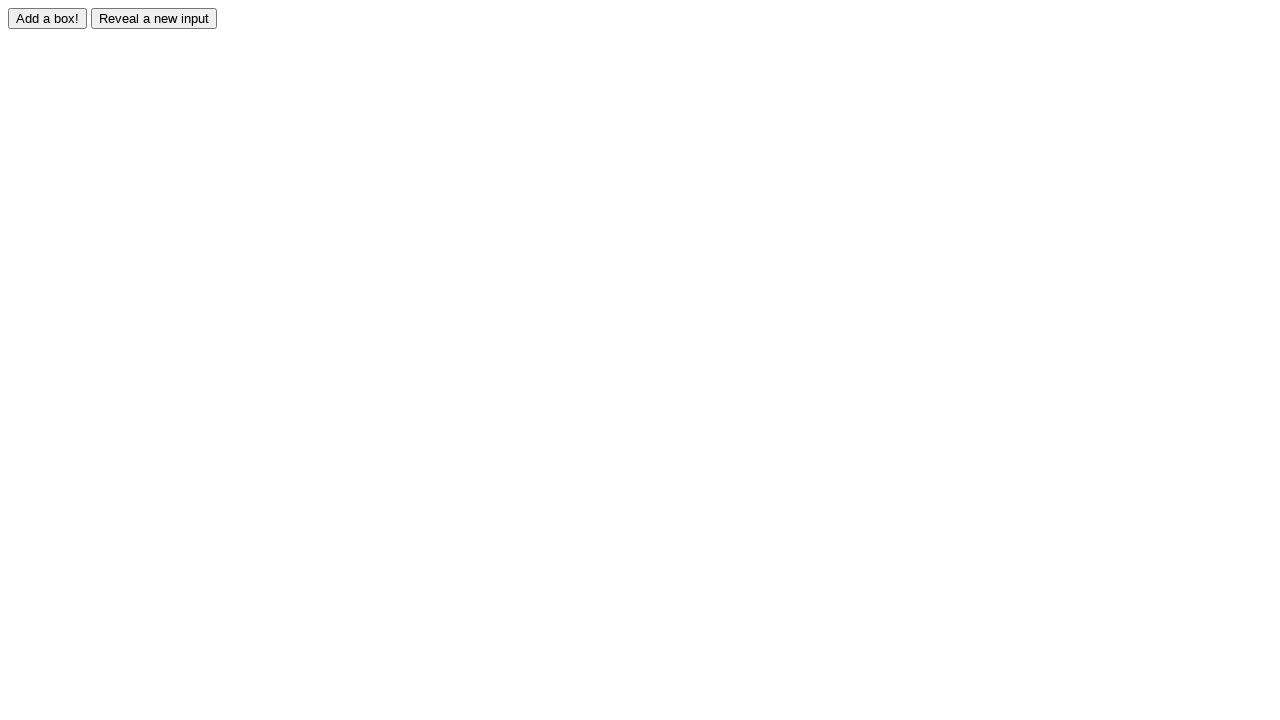

Navigated to dynamic element test page
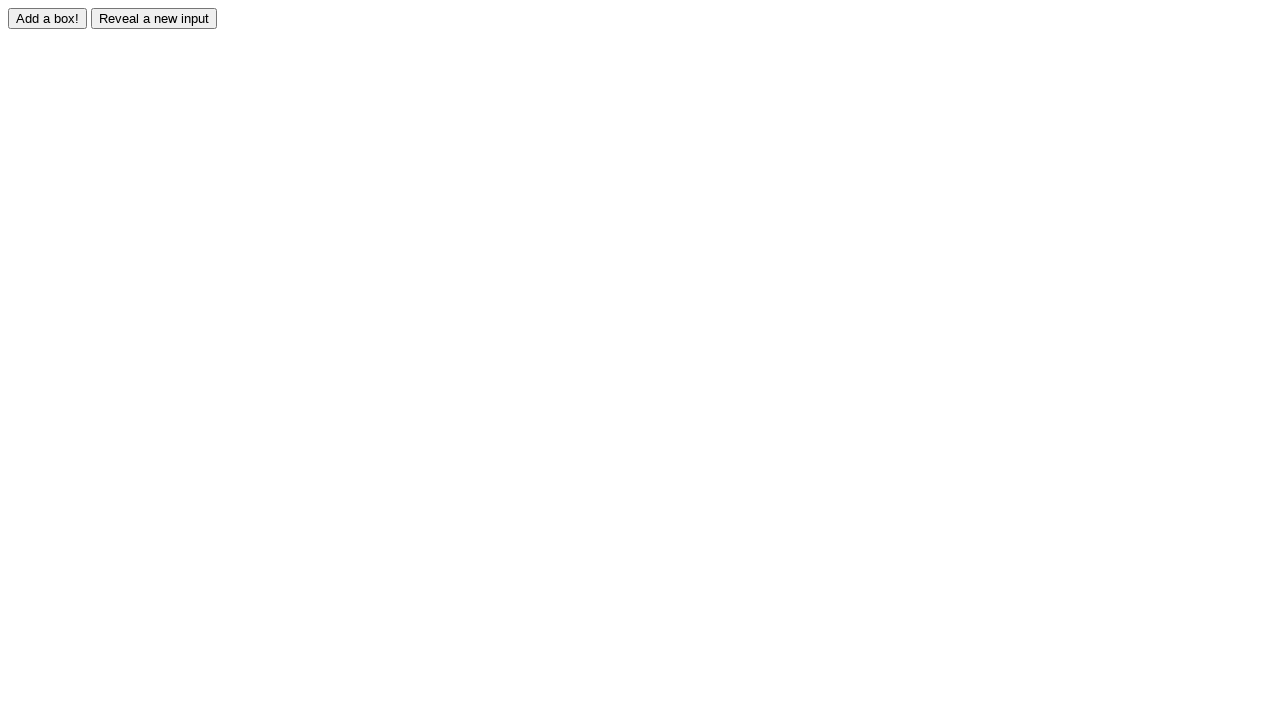

Clicked reveal button to show hidden element at (154, 18) on #reveal
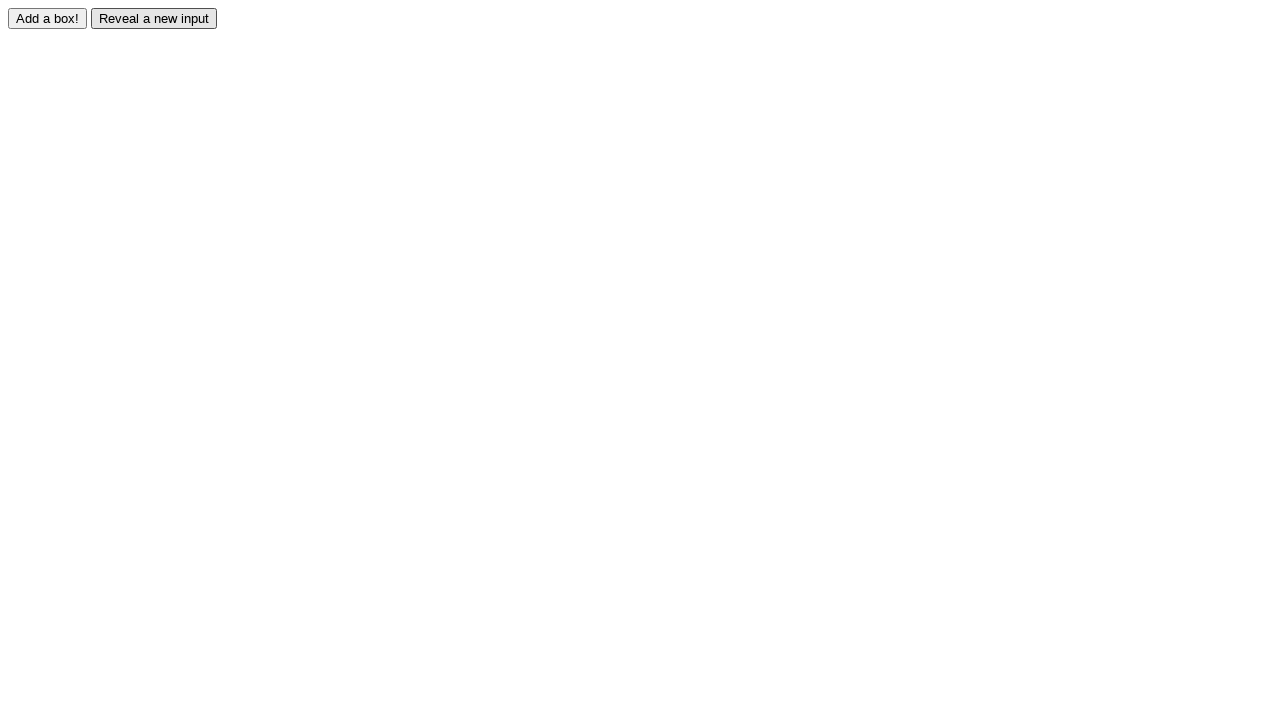

Waited for revealed element to become visible
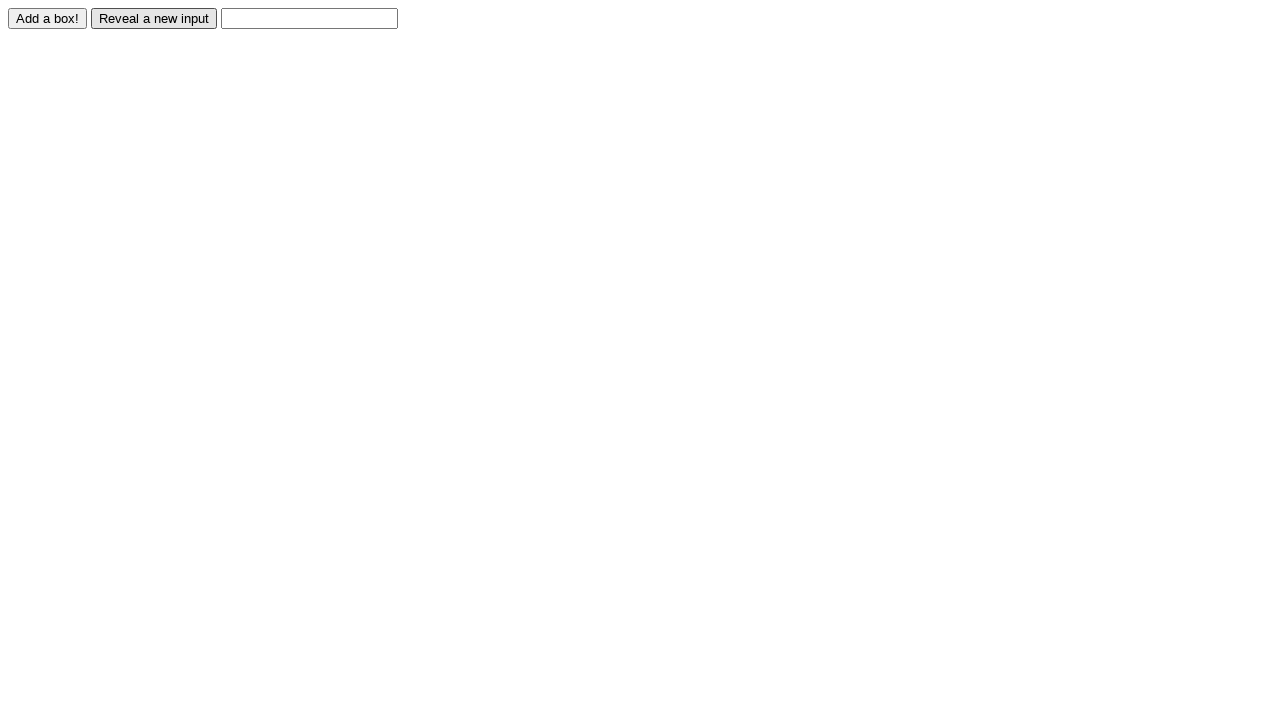

Filled revealed input field with 'Displayed' on #revealed
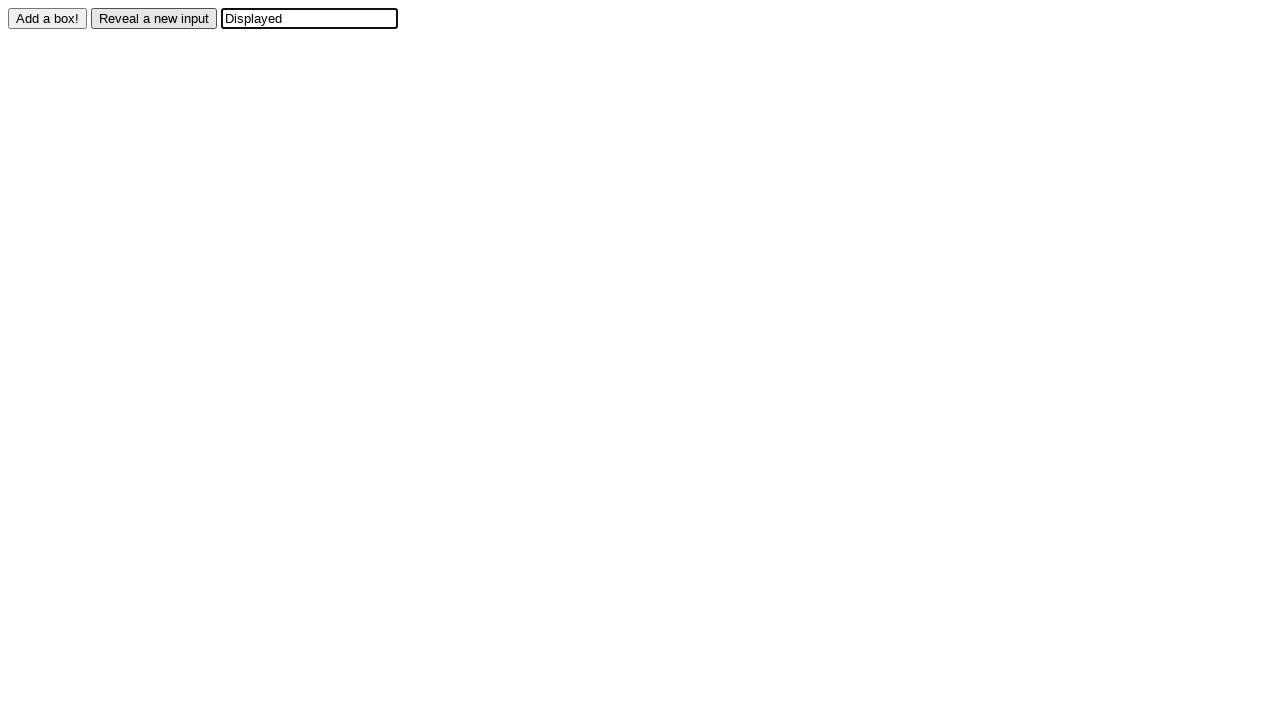

Verified input value equals 'Displayed'
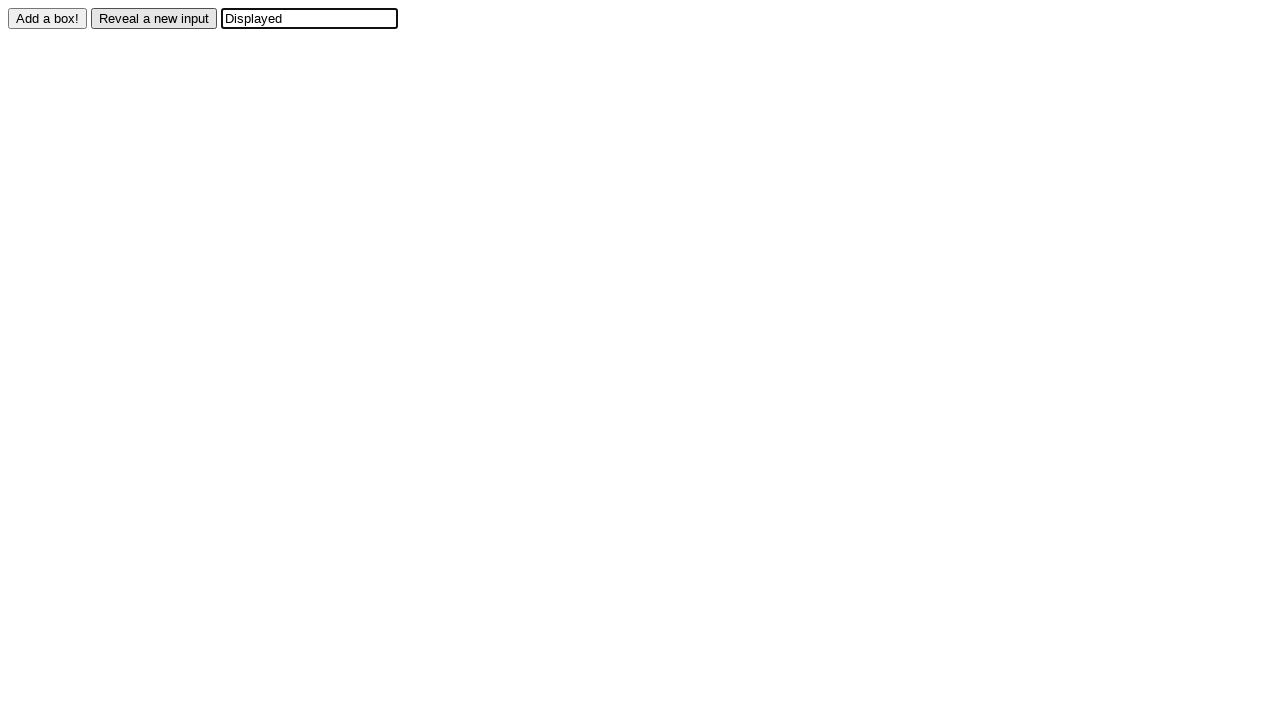

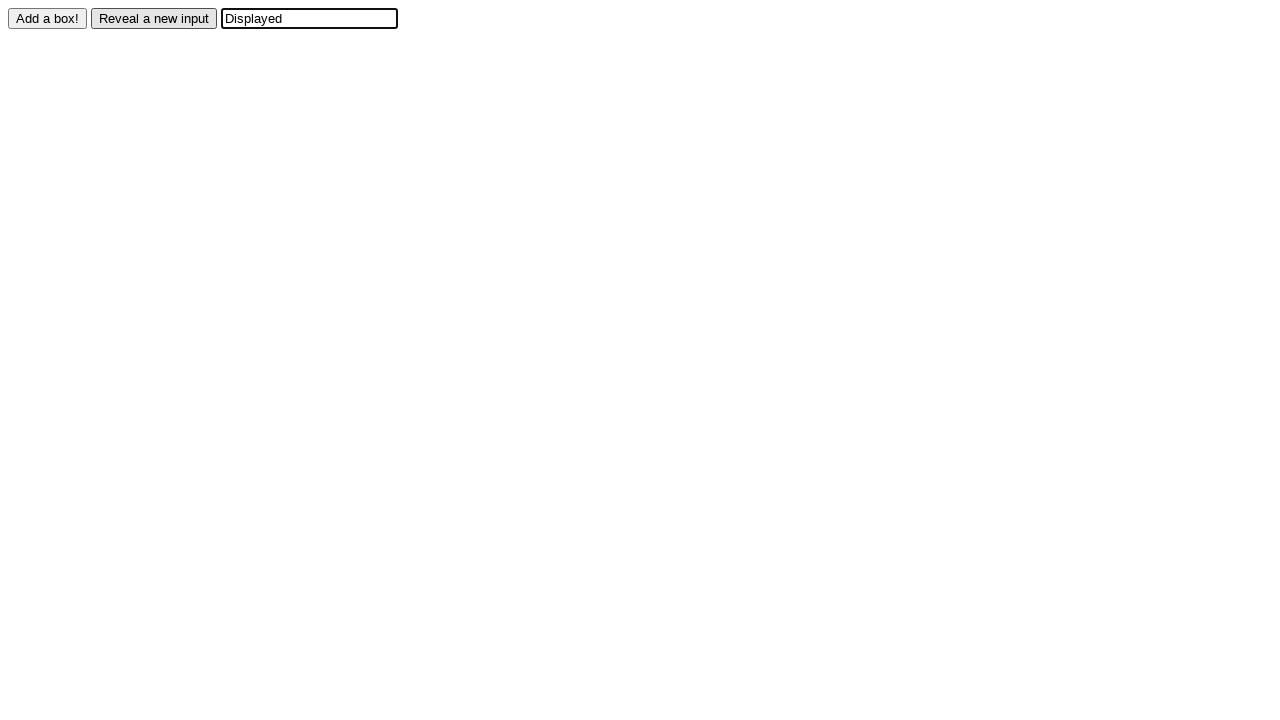